Tests AJAX request handling with a custom test timeout override

Starting URL: http://uitestingplayground.com/ajax/

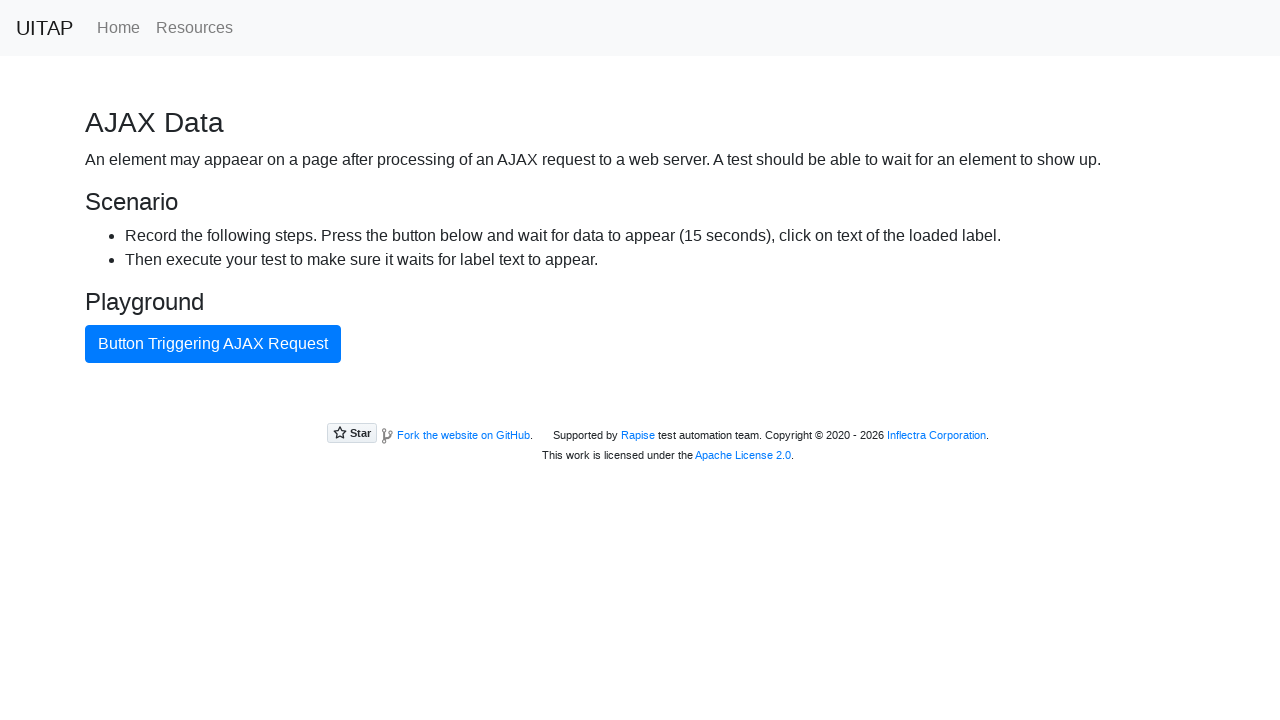

Clicked button triggering AJAX request at (213, 344) on internal:text="Button Triggering AJAX Request"i
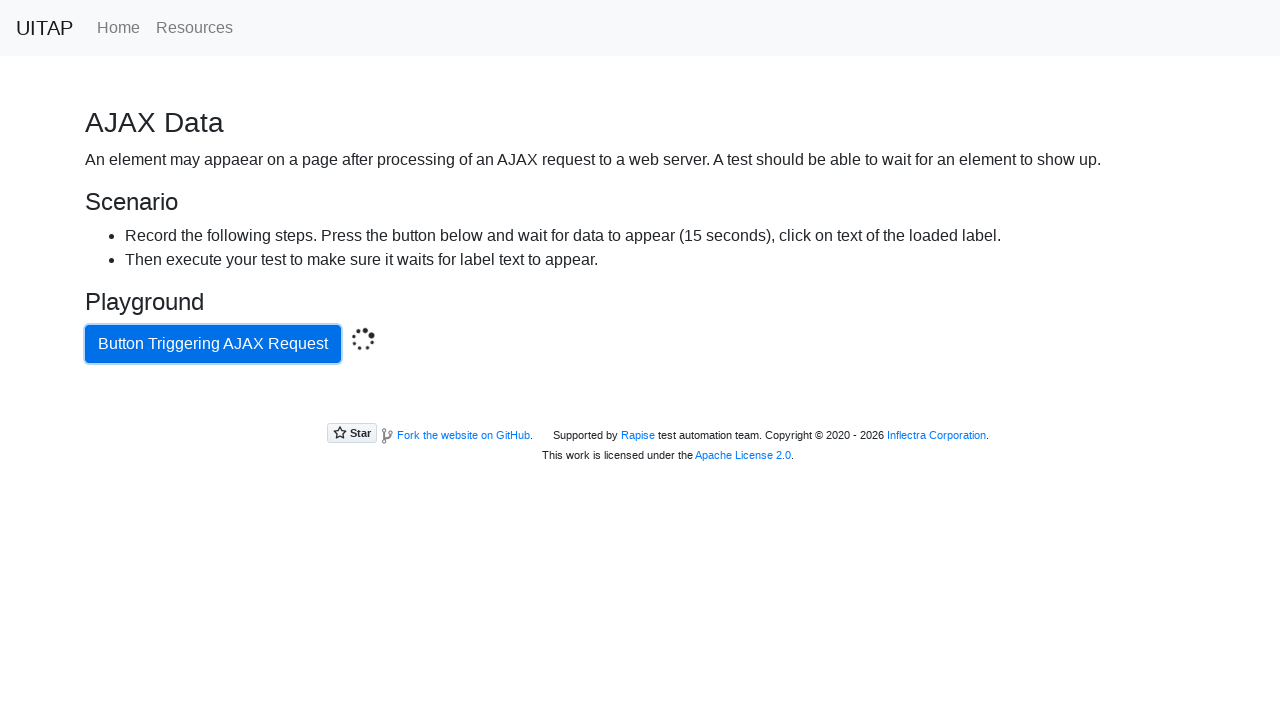

Located success button element
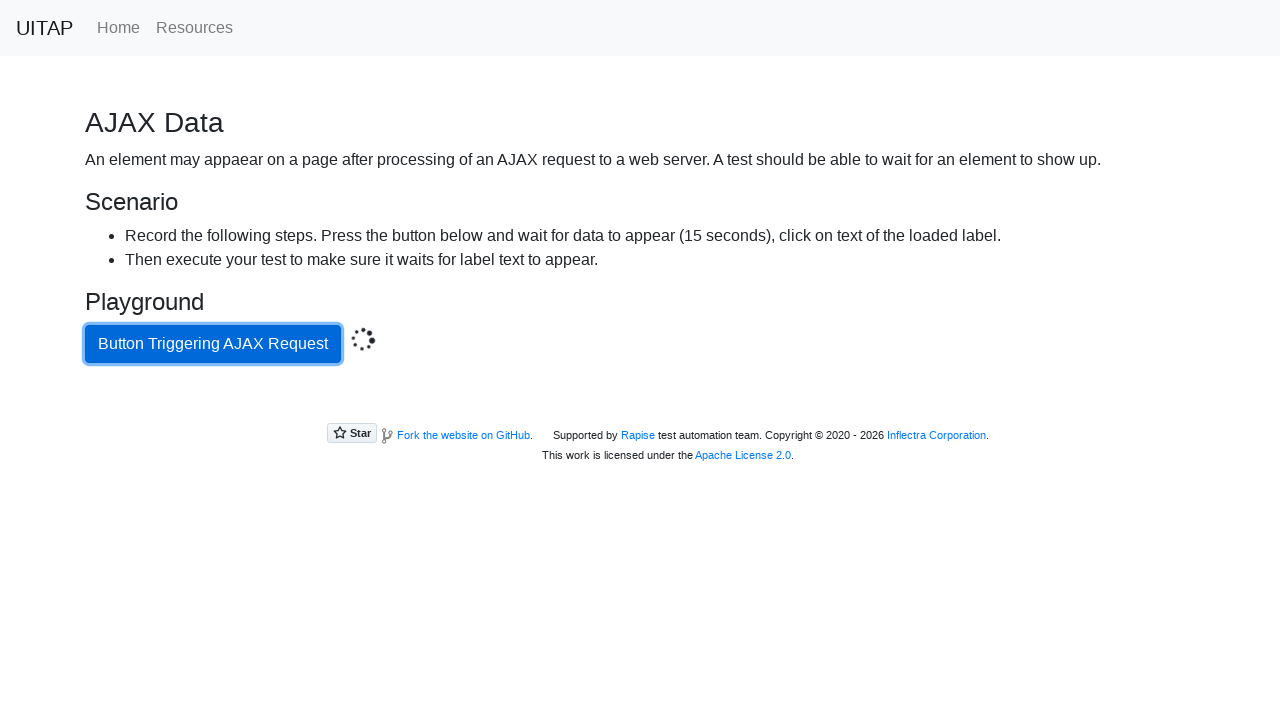

Clicked success button with 16 second custom timeout override at (640, 405) on .bg-success
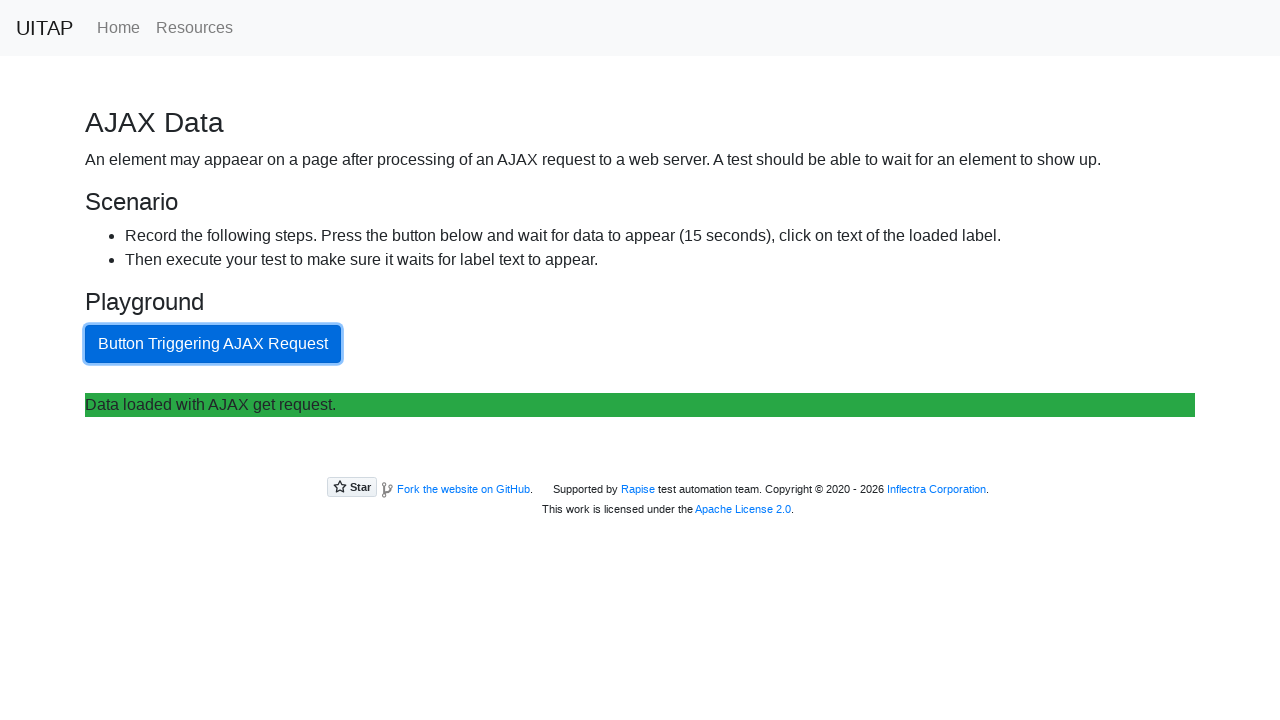

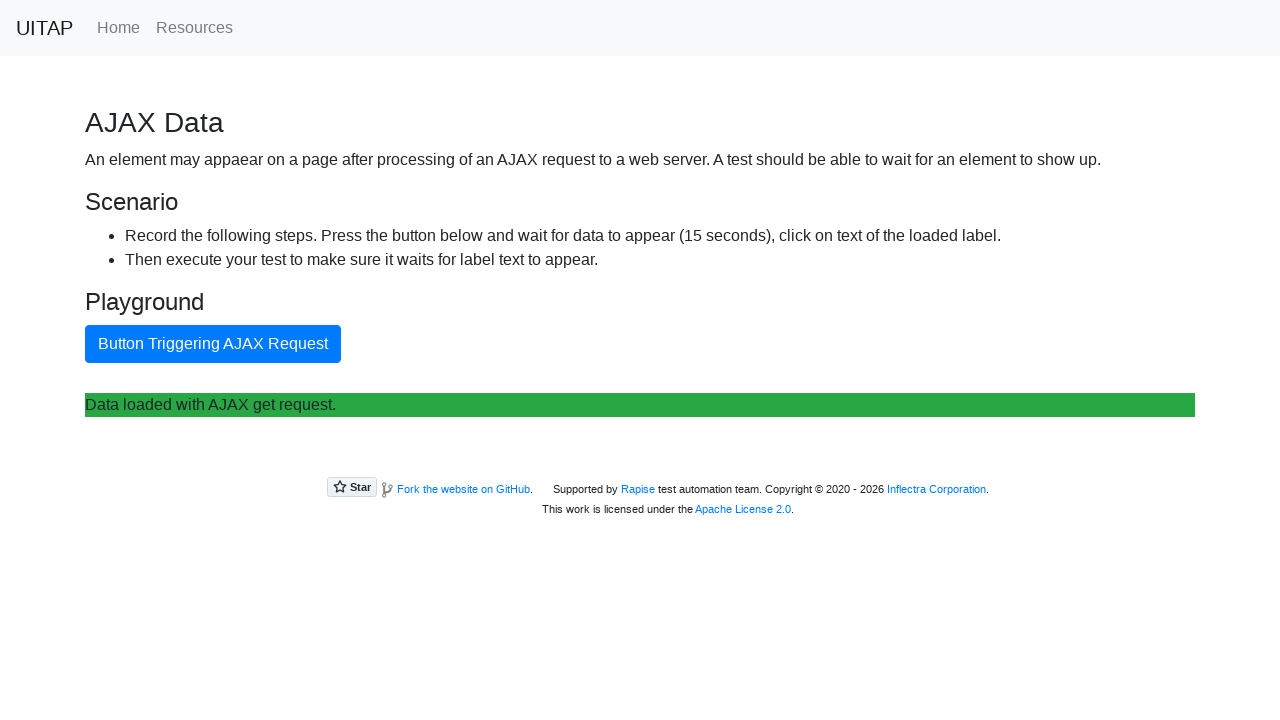